Tests drag and drop functionality by dragging element A to element B's position

Starting URL: https://the-internet.herokuapp.com/drag_and_drop

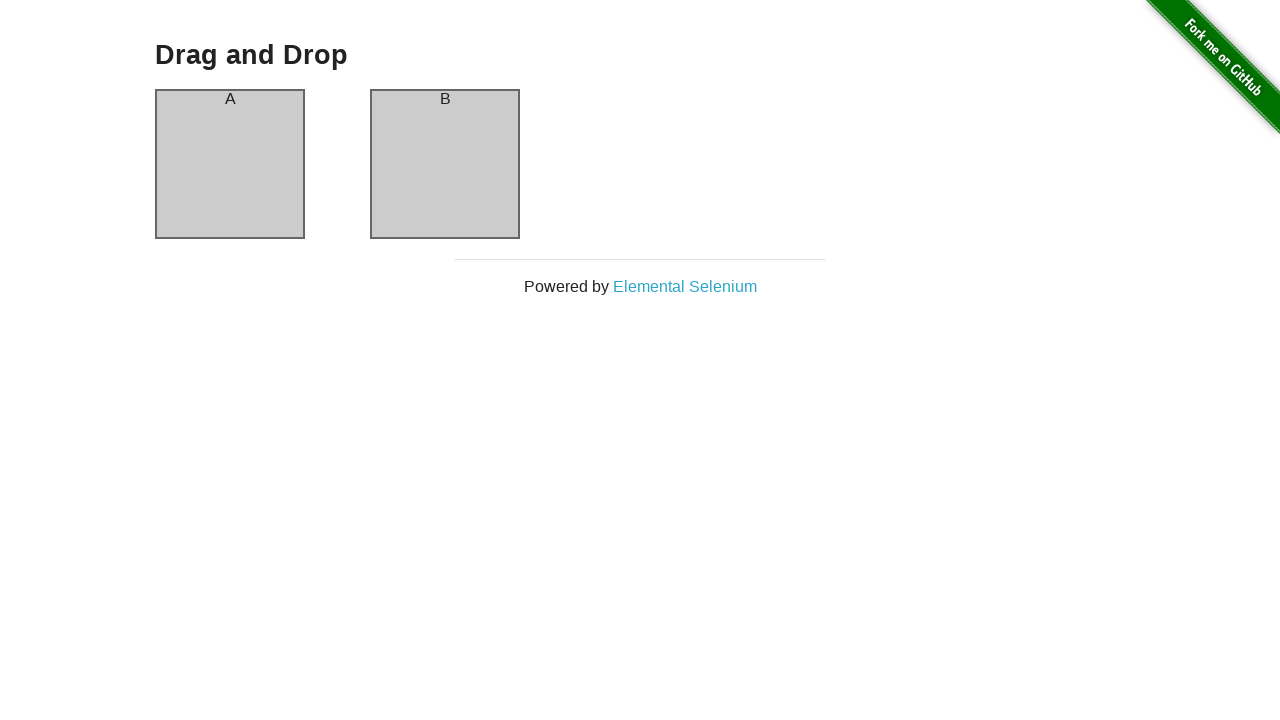

Located source element (column-a) for drag and drop
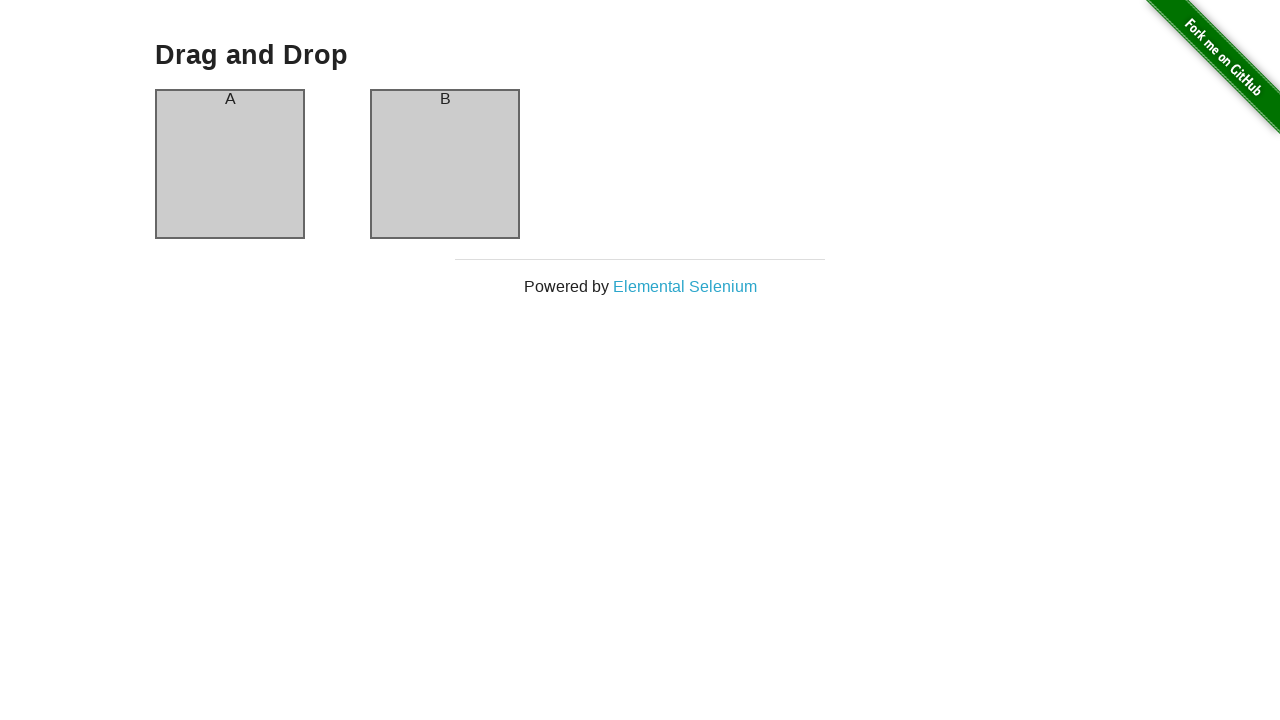

Located target element (column-b) for drag and drop
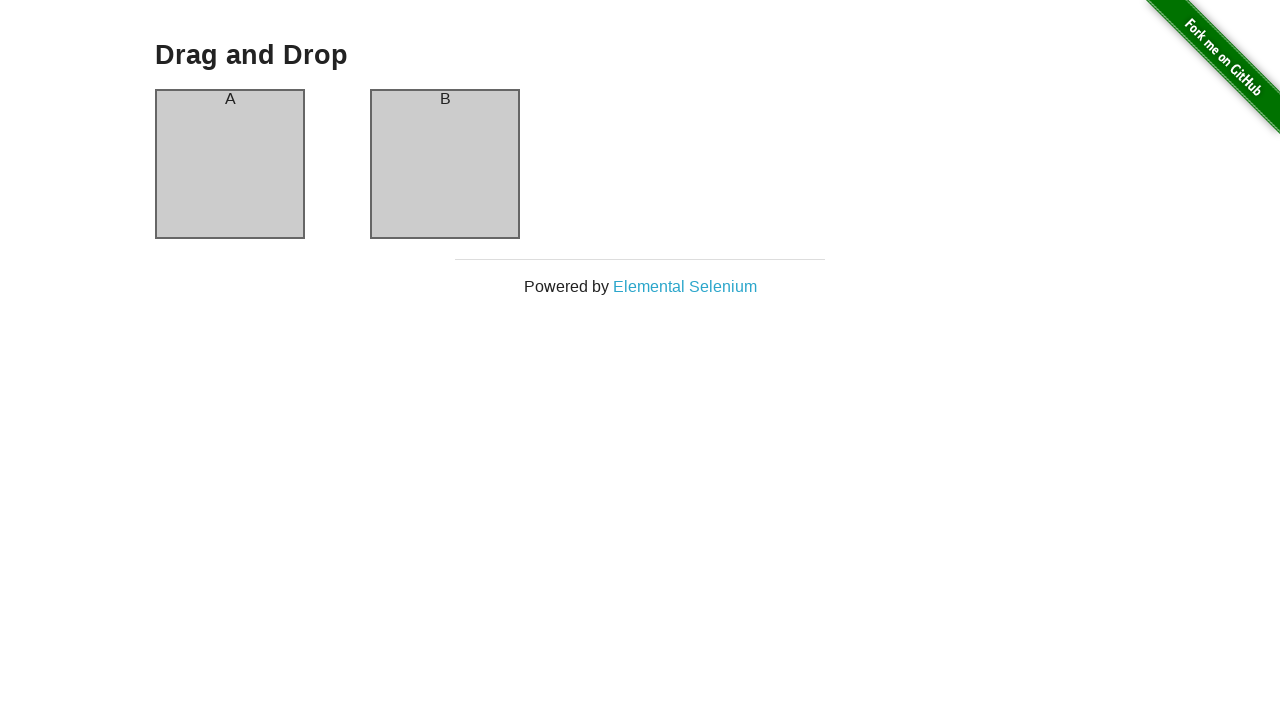

Dragged element A to element B's position at (445, 164)
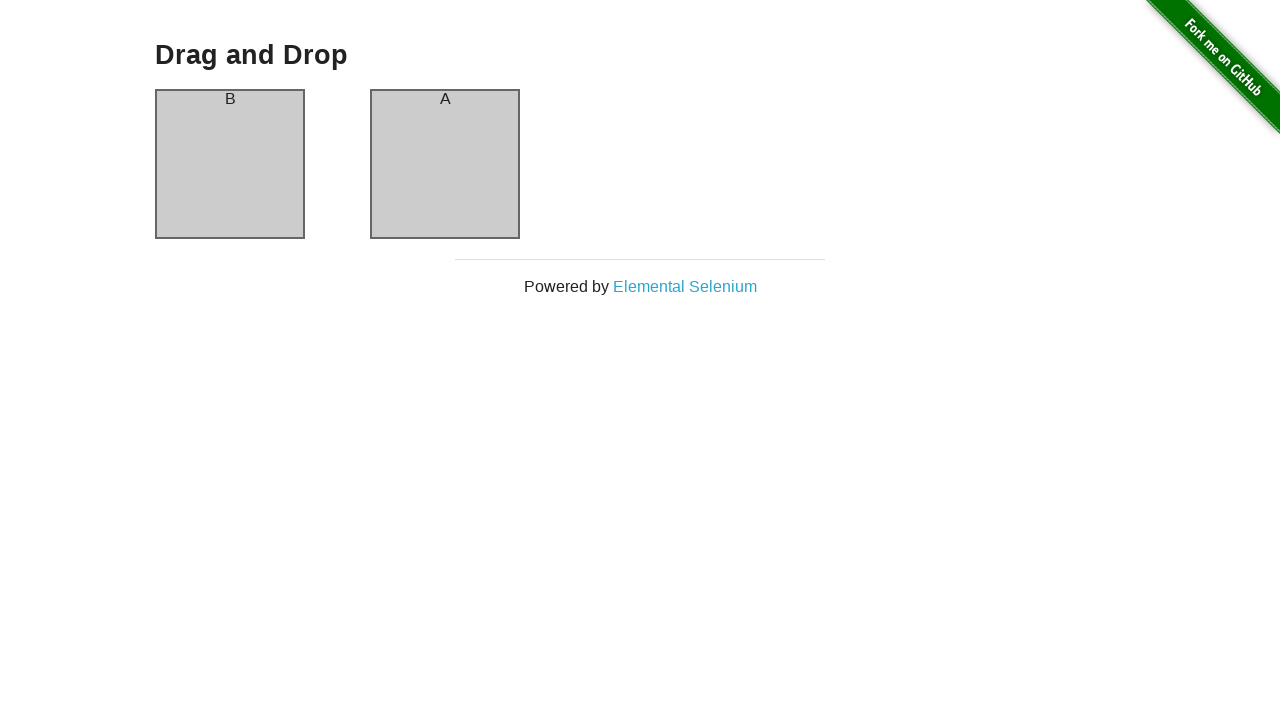

Waited 500ms for drag and drop animation to complete
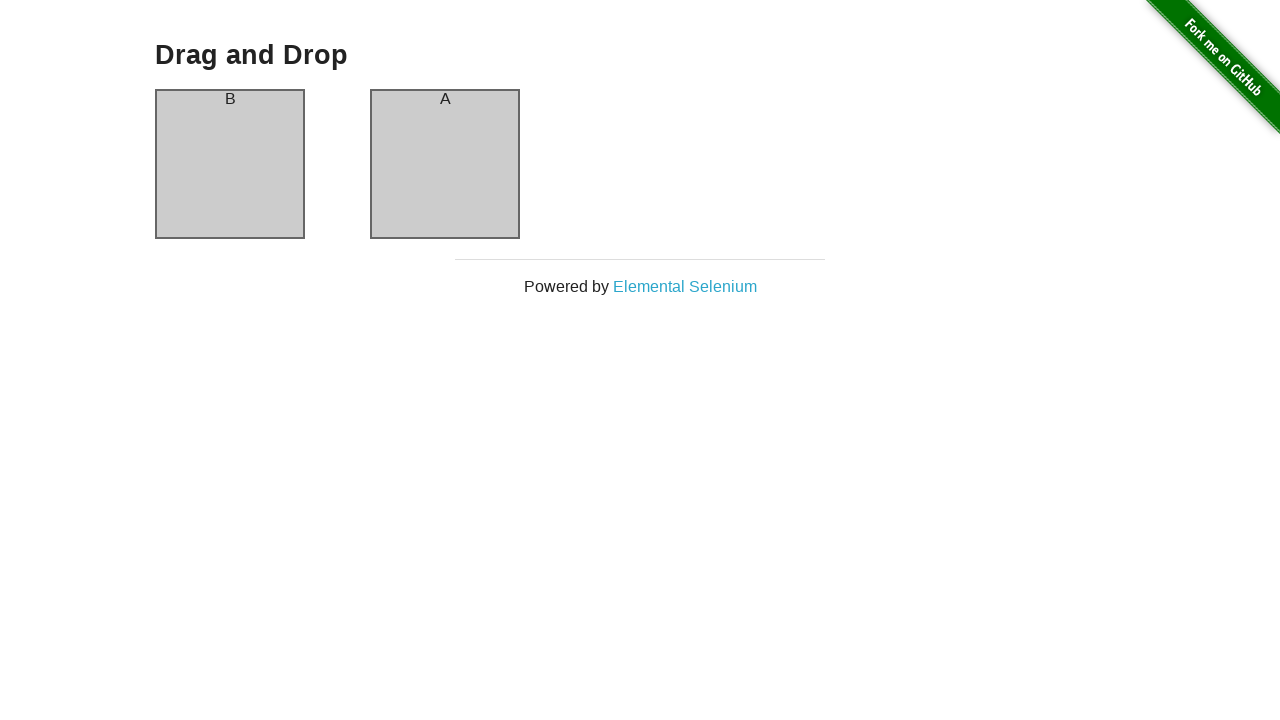

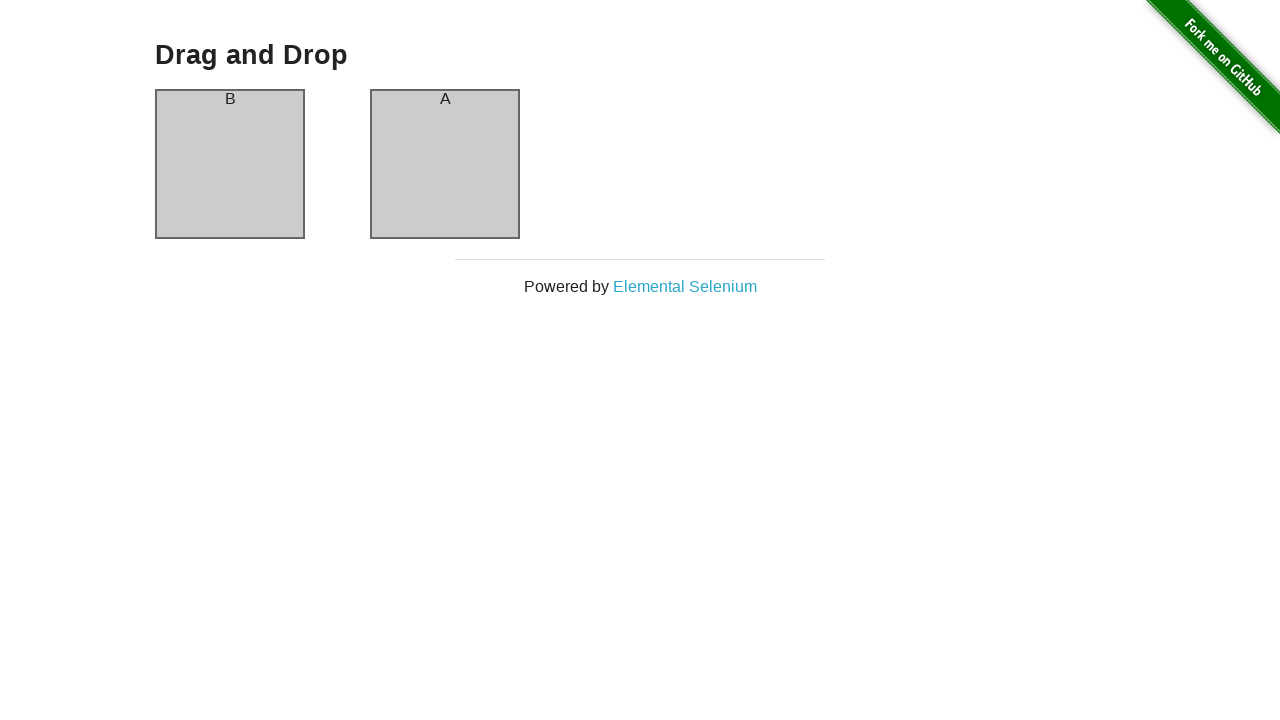